Tests basic form interactions on a registration page including text input, radio button selection, and dropdown selection. Navigates to a registration form and fills out various fields to verify form element interactions work correctly.

Starting URL: https://material.playwrightvn.com/

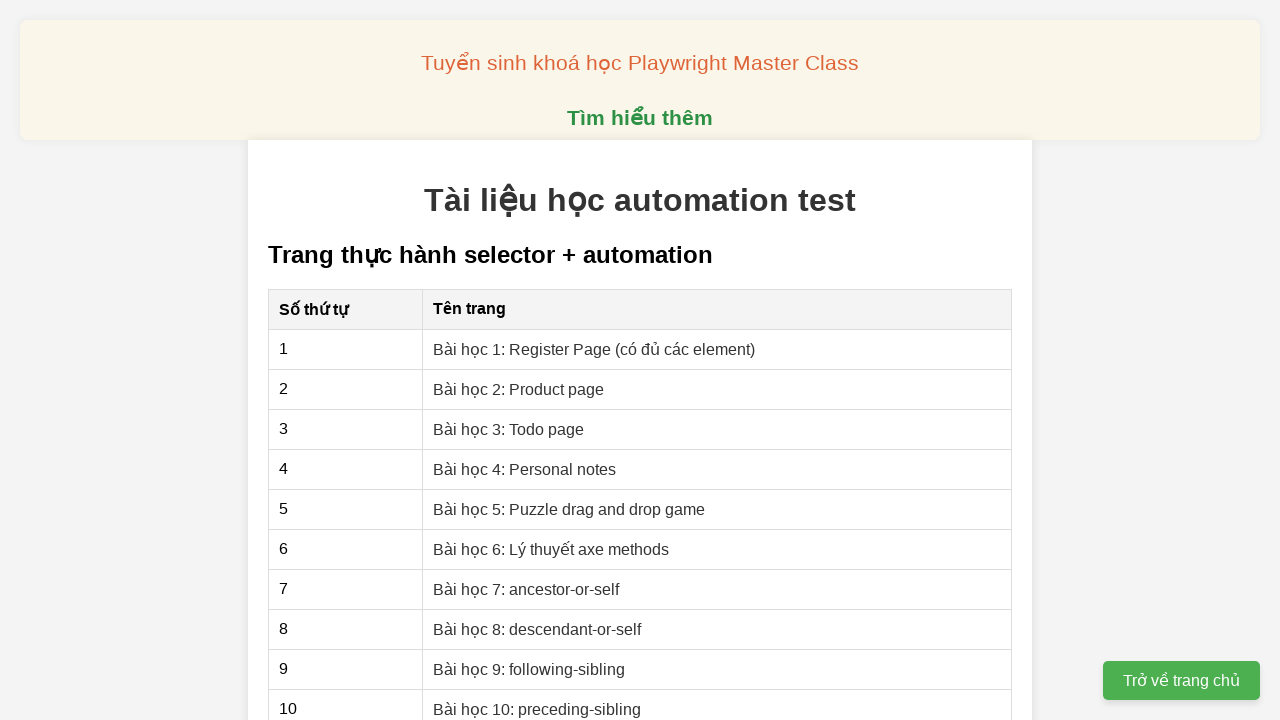

Clicked on the registration page link at (594, 349) on xpath=//td/a[normalize-space(@href)='01-xpath-register-page.html']
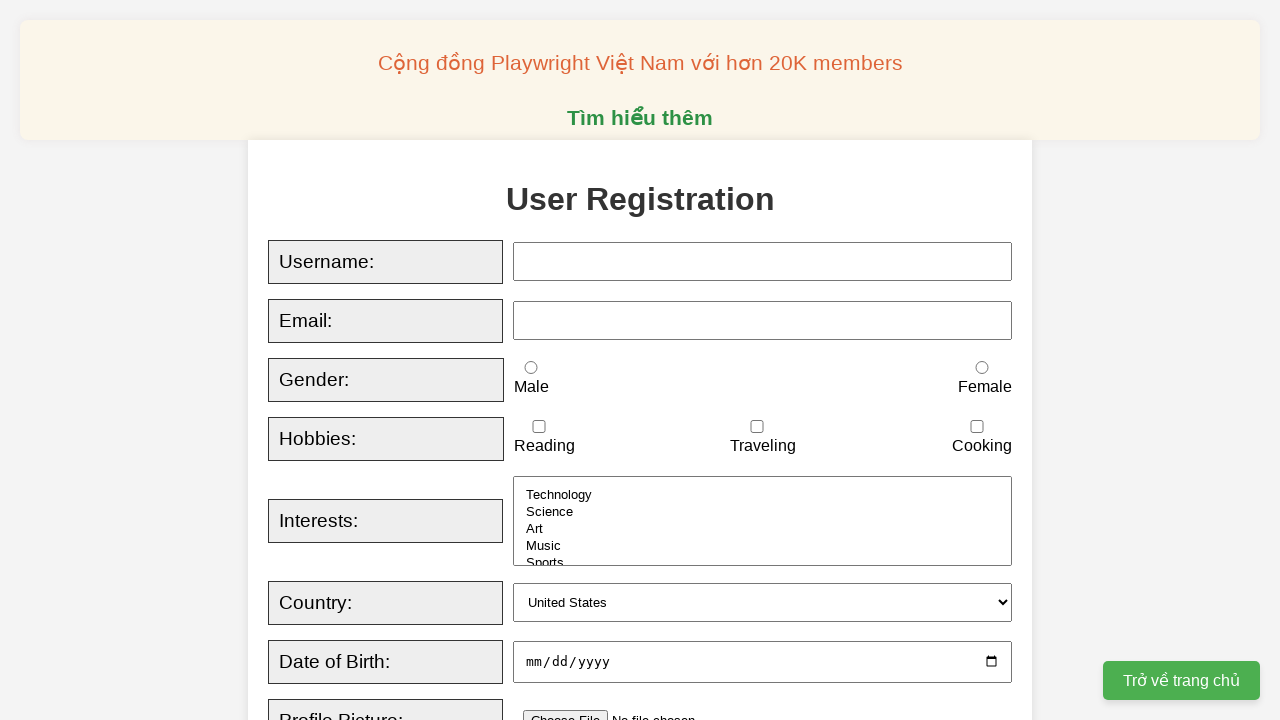

Filled username field with 'Anh Tran' on xpath=//input[@id='username']
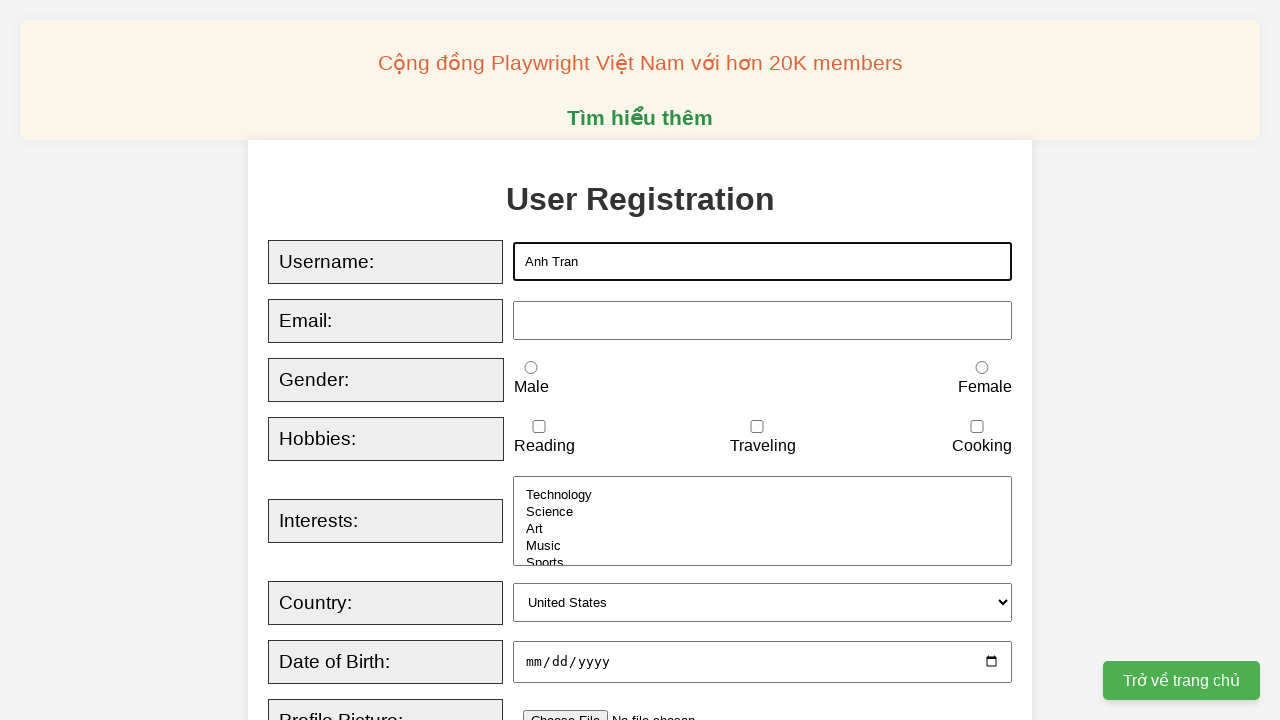

Filled email field with 'marcus.wilson@example.com' using sequential typing
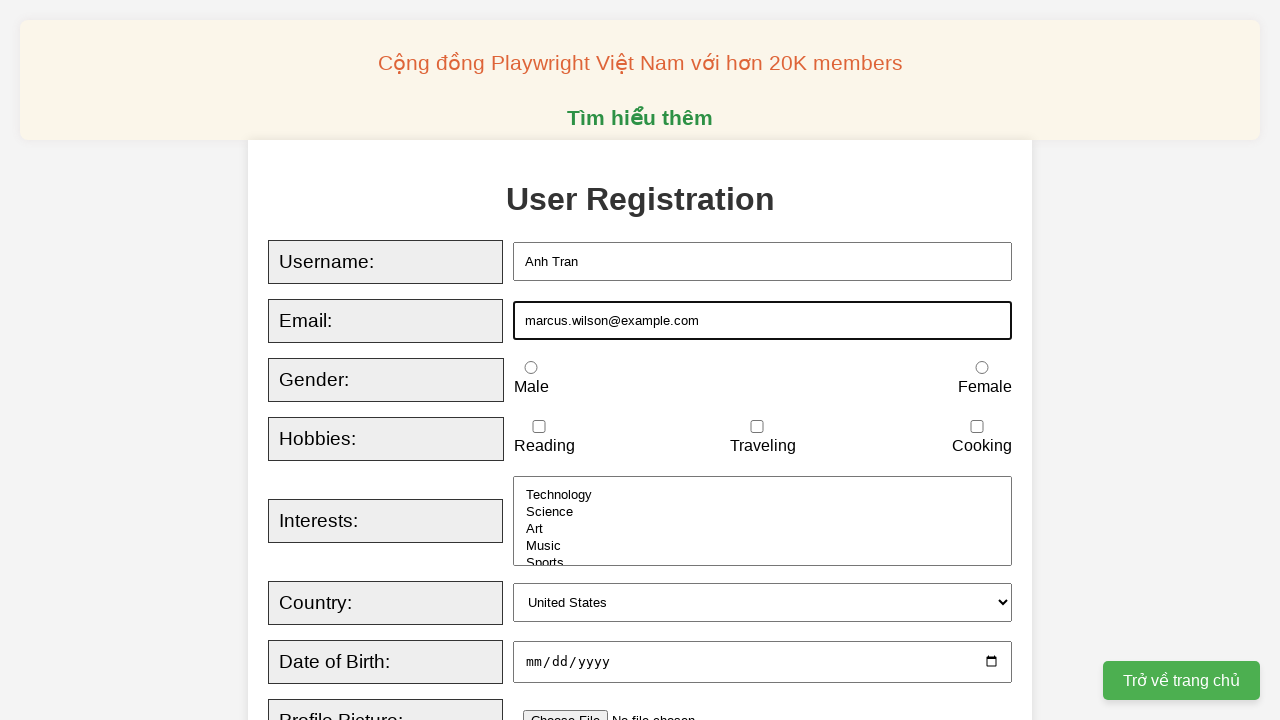

Selected male radio button at (531, 368) on xpath=//input[@id='male']
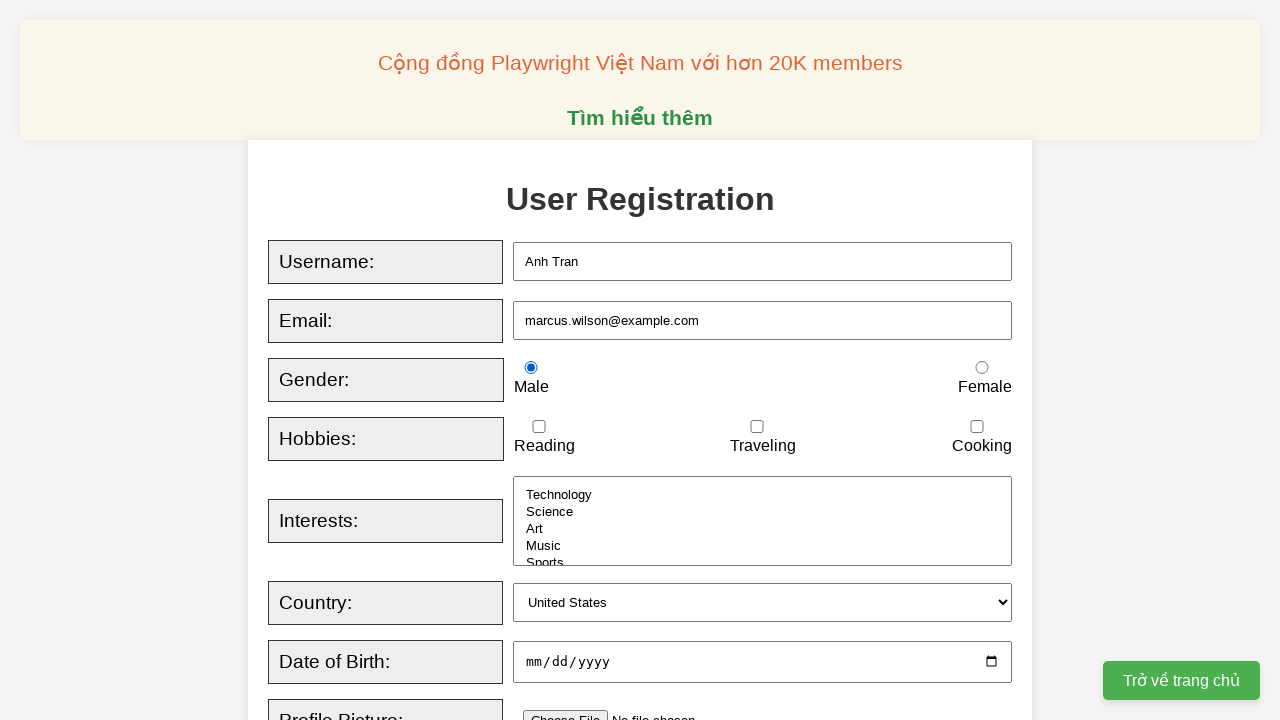

Verified that male radio button is checked
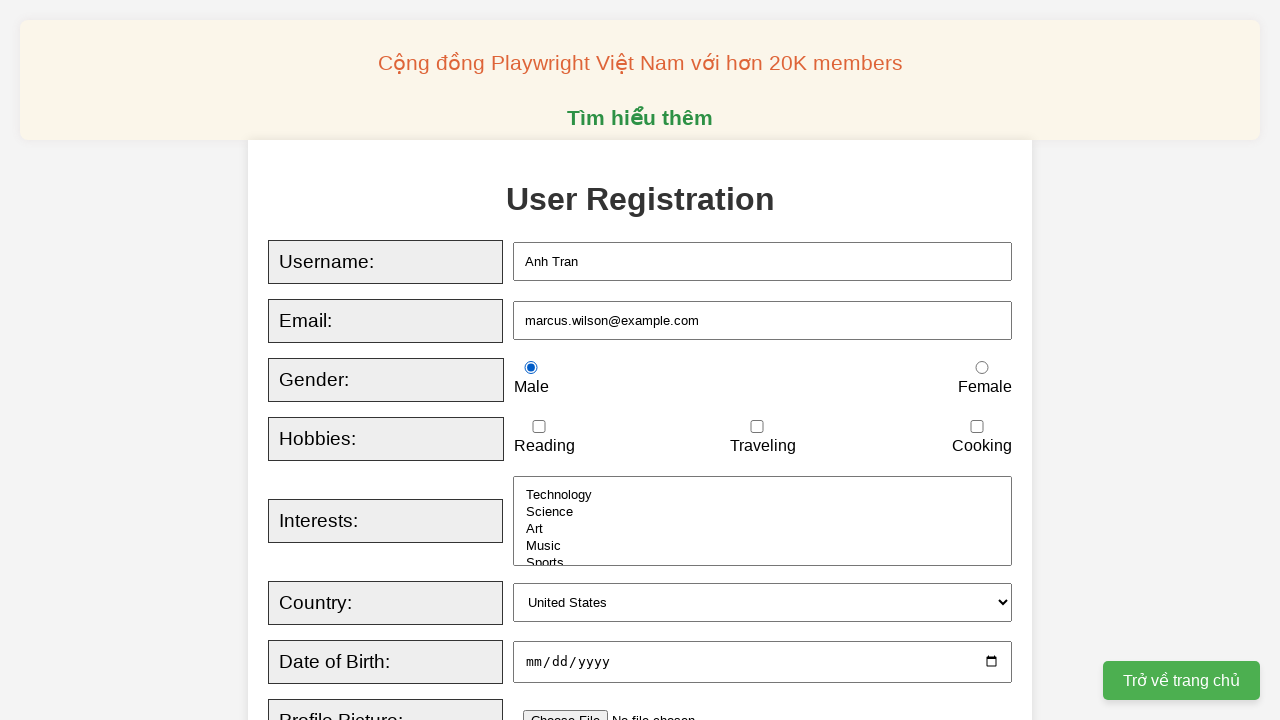

Selected 'Canada' from the country dropdown on xpath=//select[@id='country']
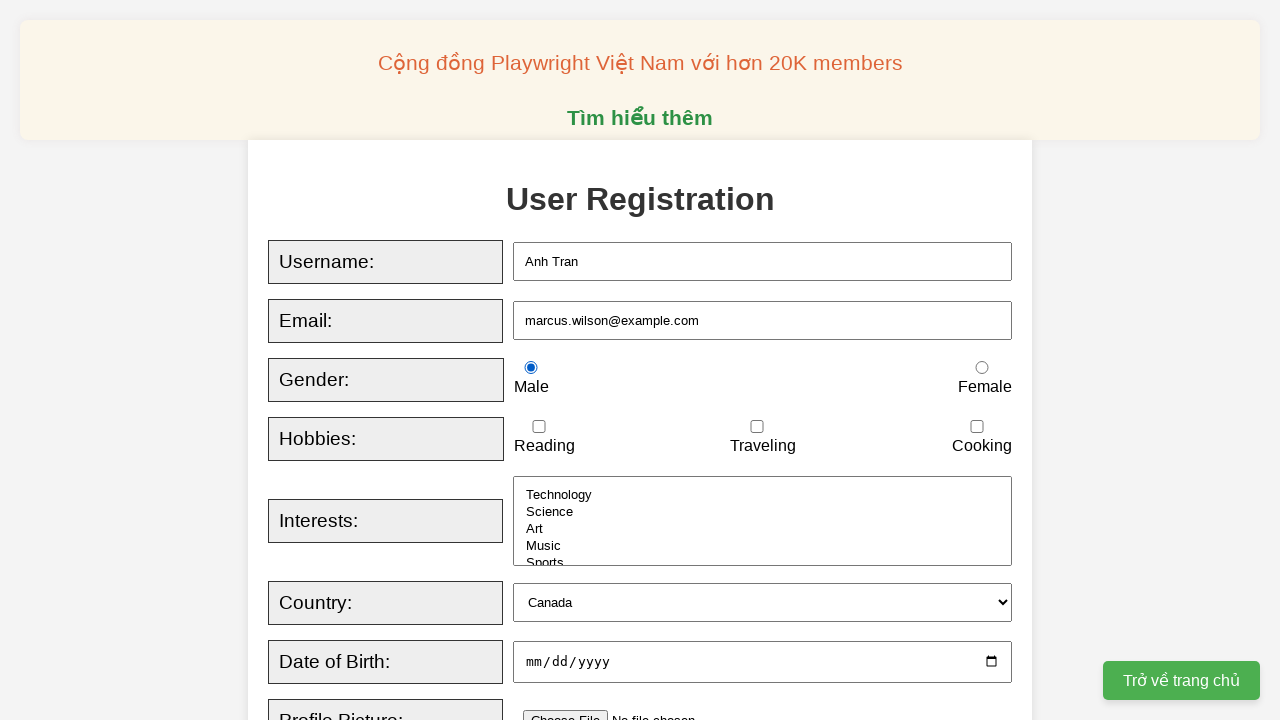

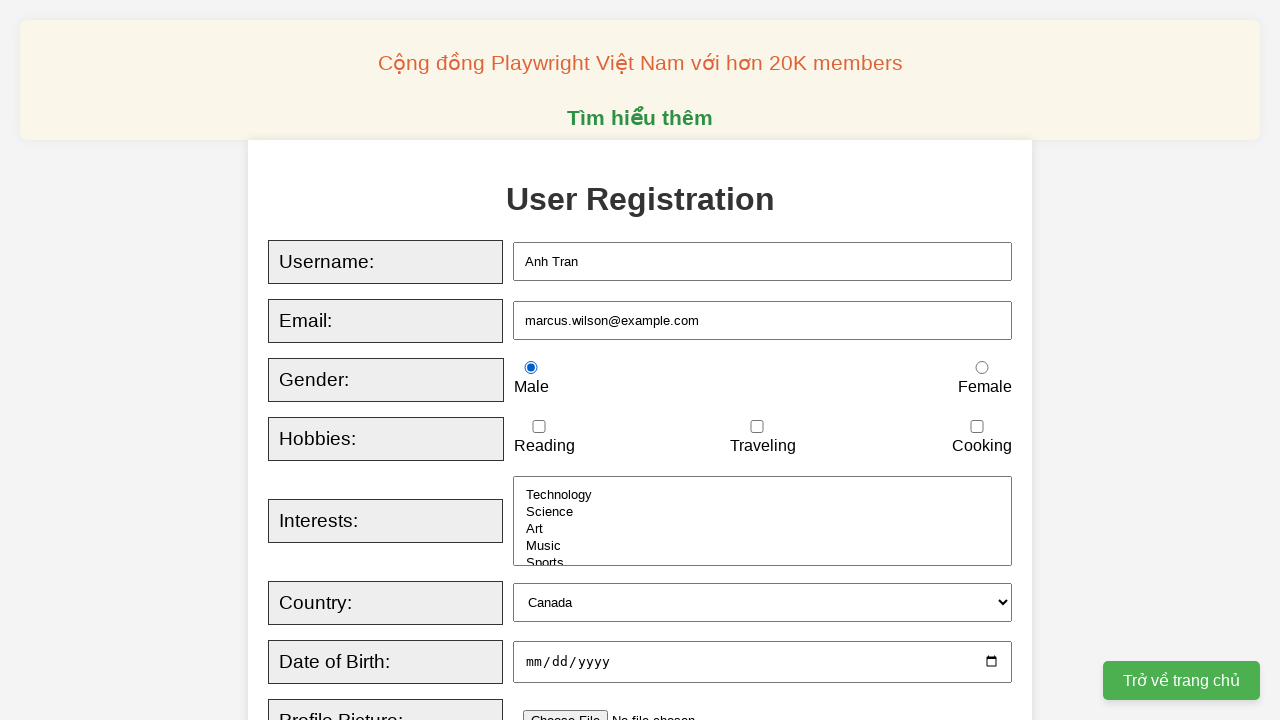